Tests pagination functionality on a table by searching for a specific item (Banana) across multiple pages, clicking the Next button until the item is found.

Starting URL: https://rahulshettyacademy.com/seleniumPractise/#/offers

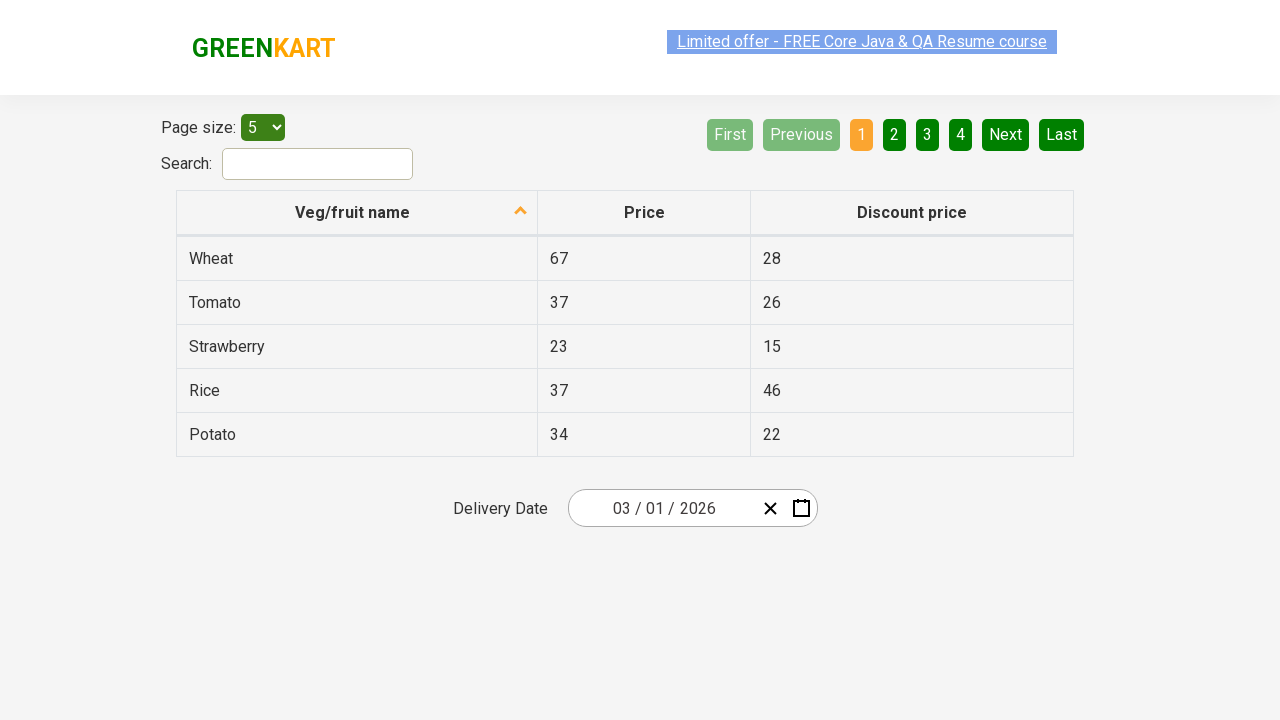

Waited for table to load - table row selectors visible
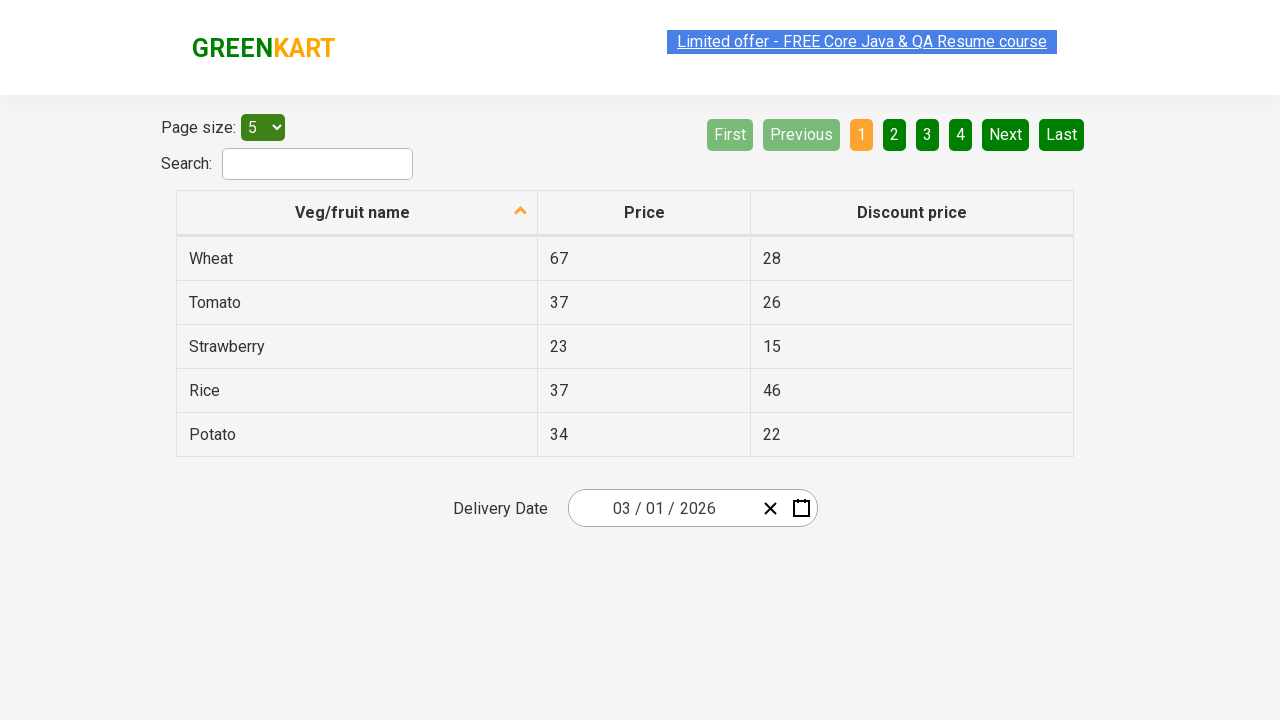

Retrieved all items from first column of current table page
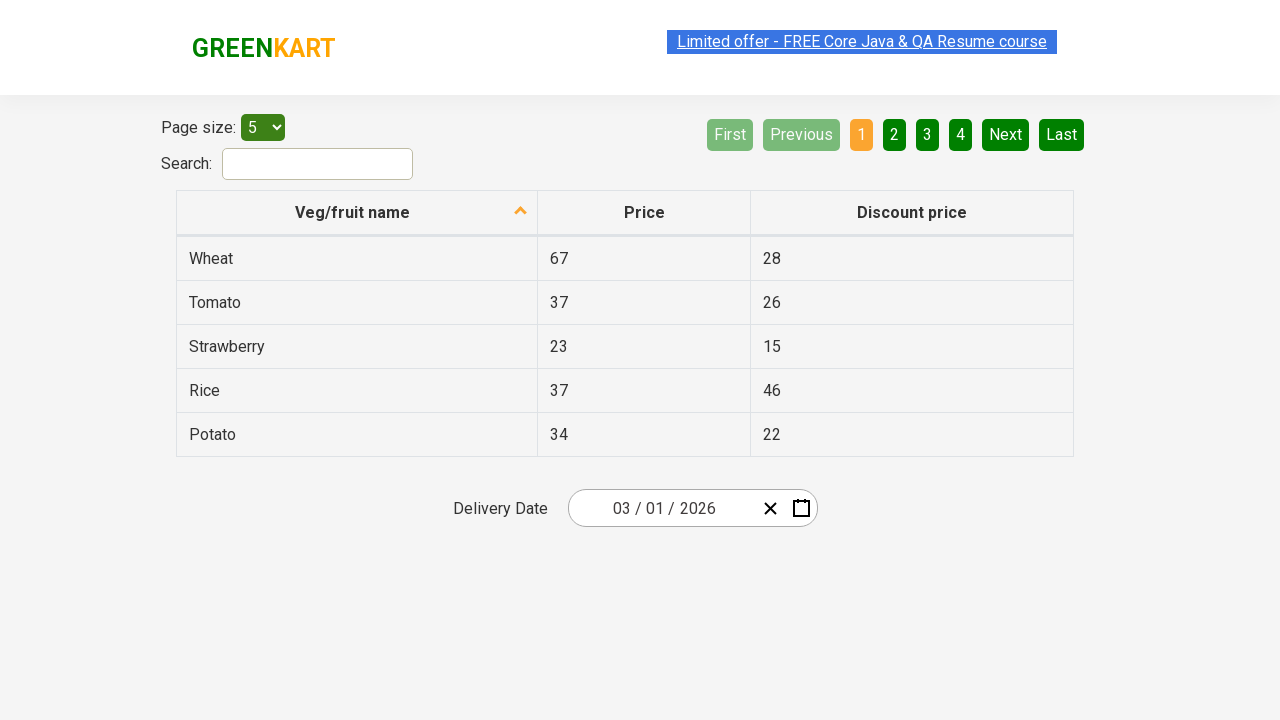

Clicked Next button to navigate to next page at (1006, 134) on a[aria-label='Next']
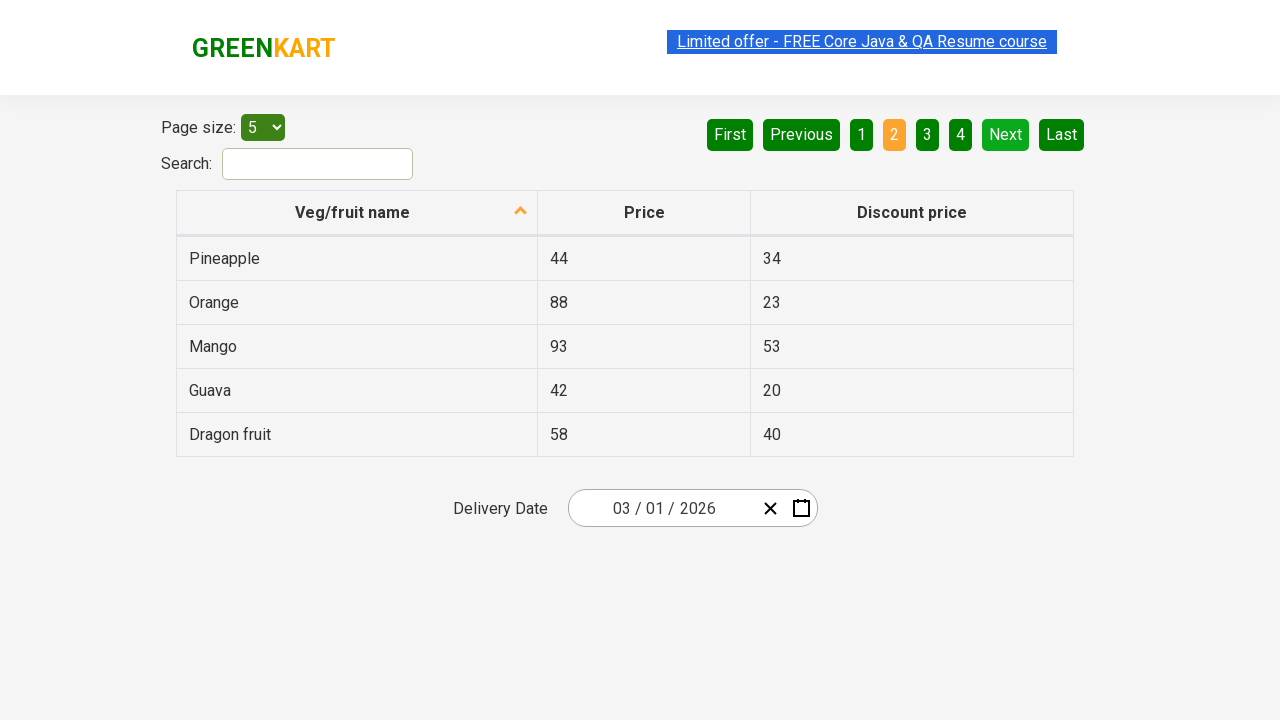

Waited 500ms for table to update with new page content
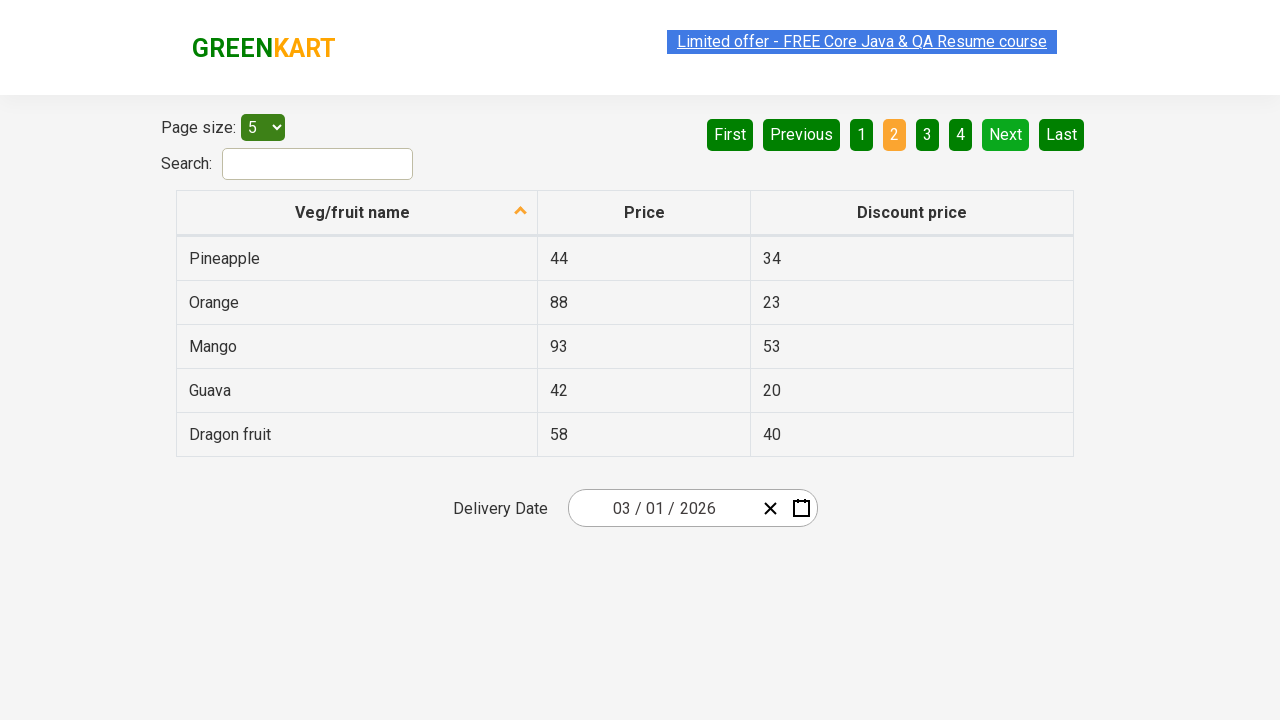

Retrieved all items from first column of current table page
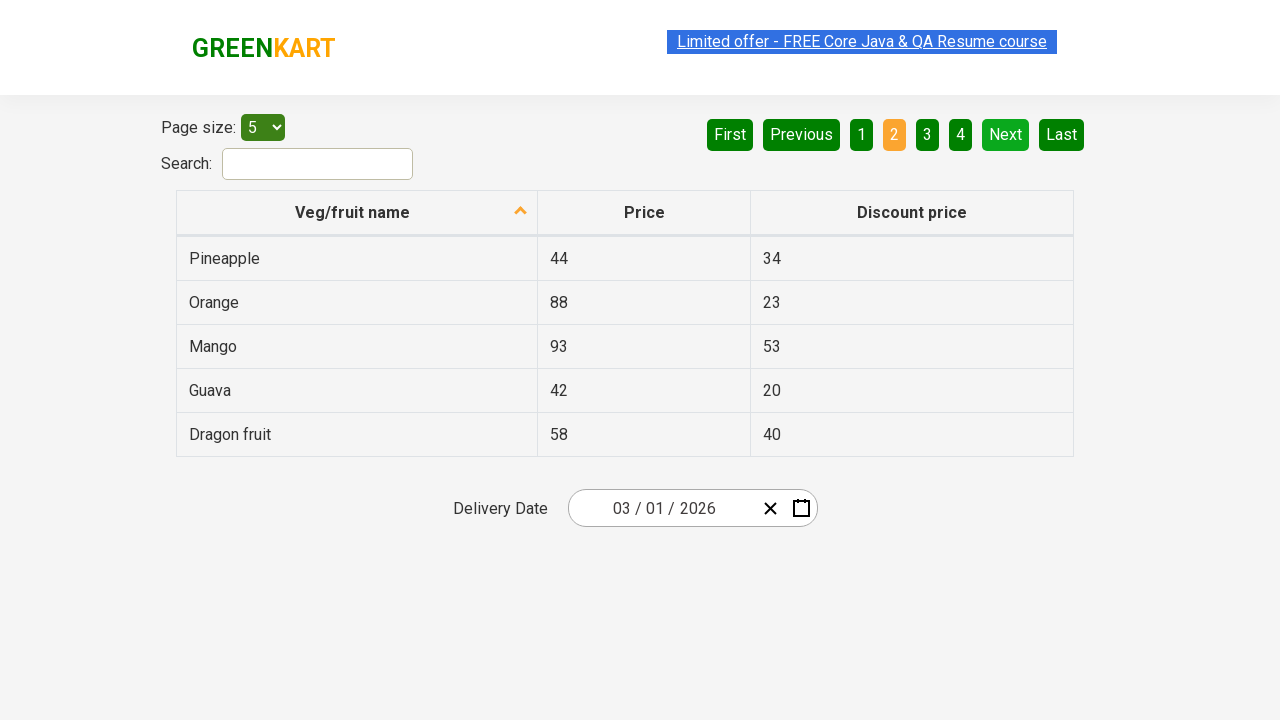

Clicked Next button to navigate to next page at (1006, 134) on a[aria-label='Next']
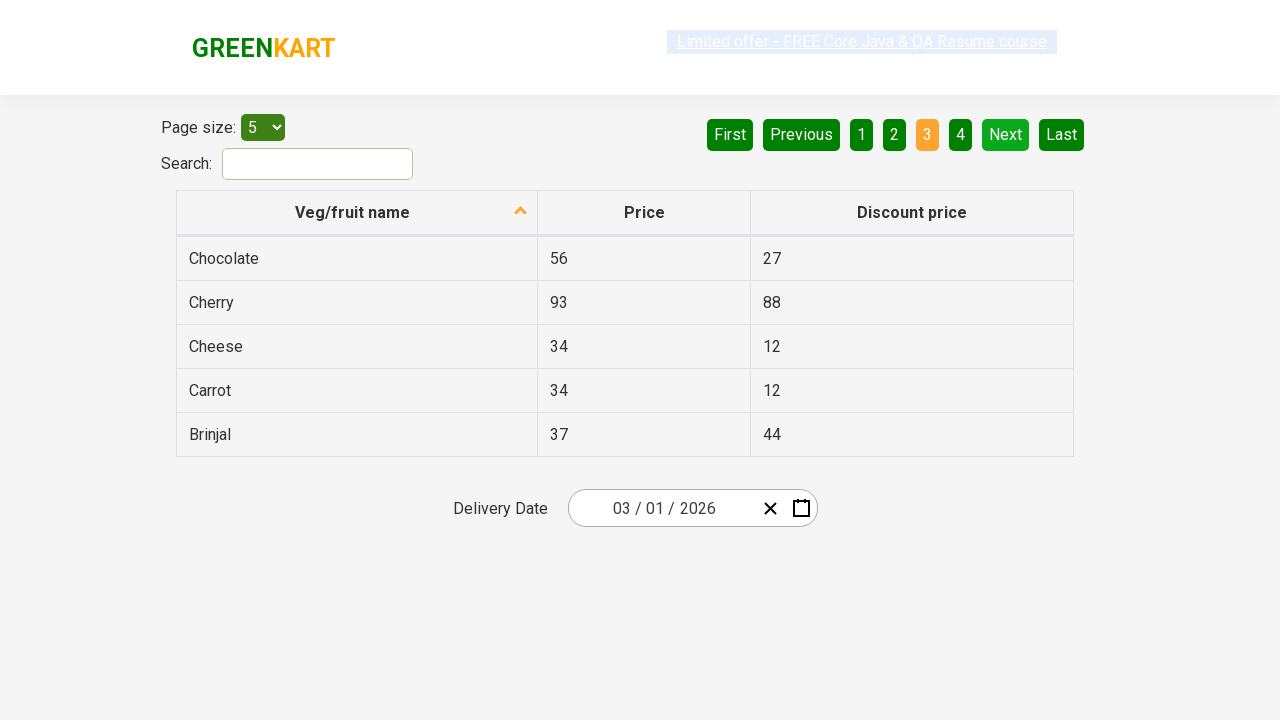

Waited 500ms for table to update with new page content
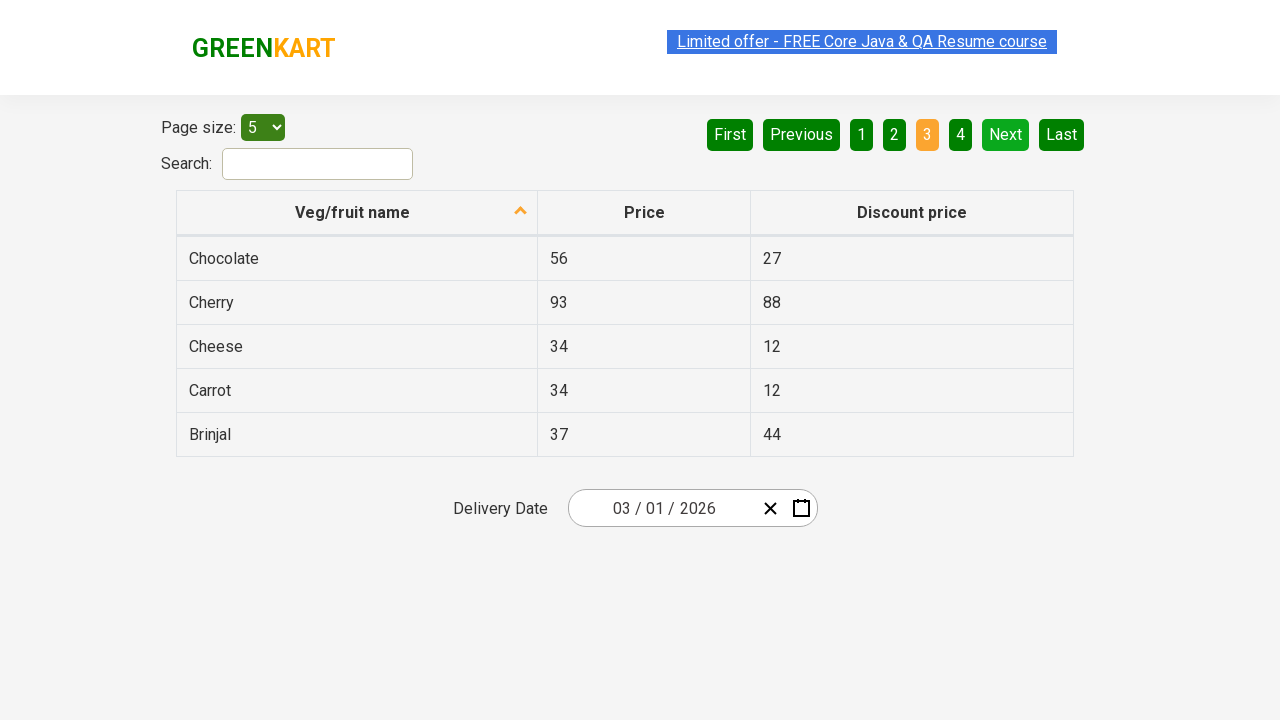

Retrieved all items from first column of current table page
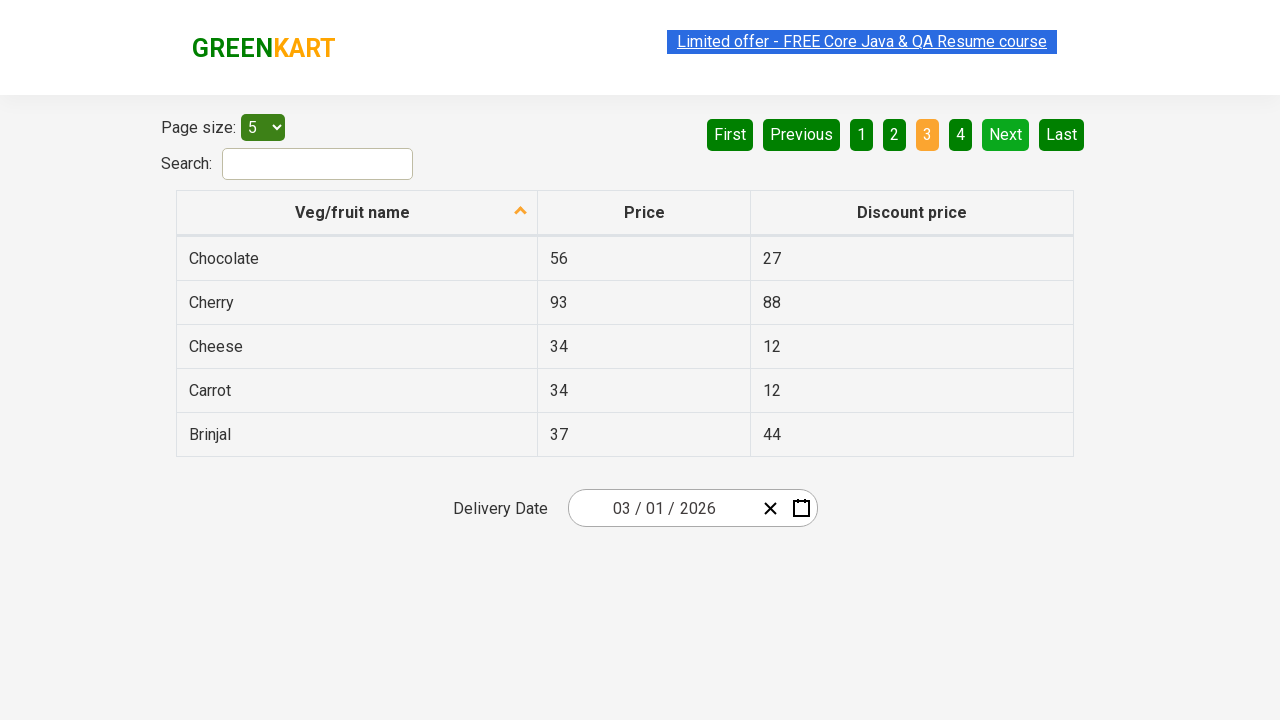

Clicked Next button to navigate to next page at (1006, 134) on a[aria-label='Next']
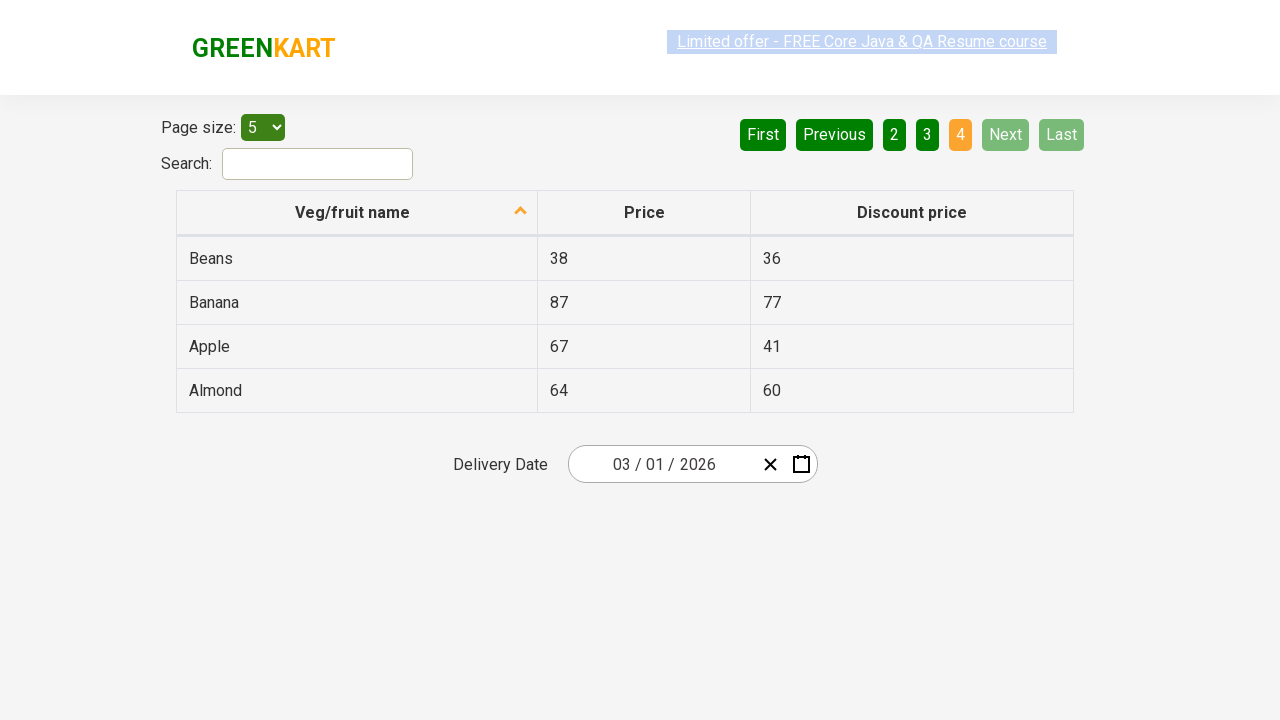

Waited 500ms for table to update with new page content
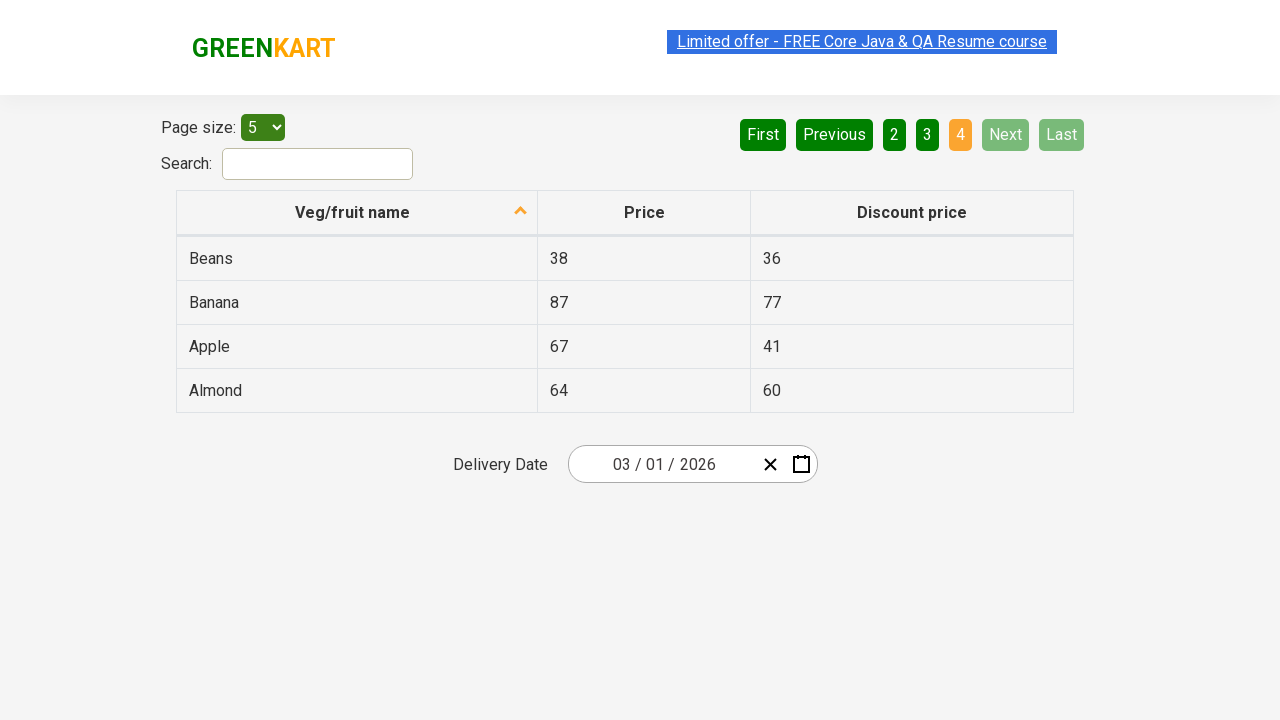

Retrieved all items from first column of current table page
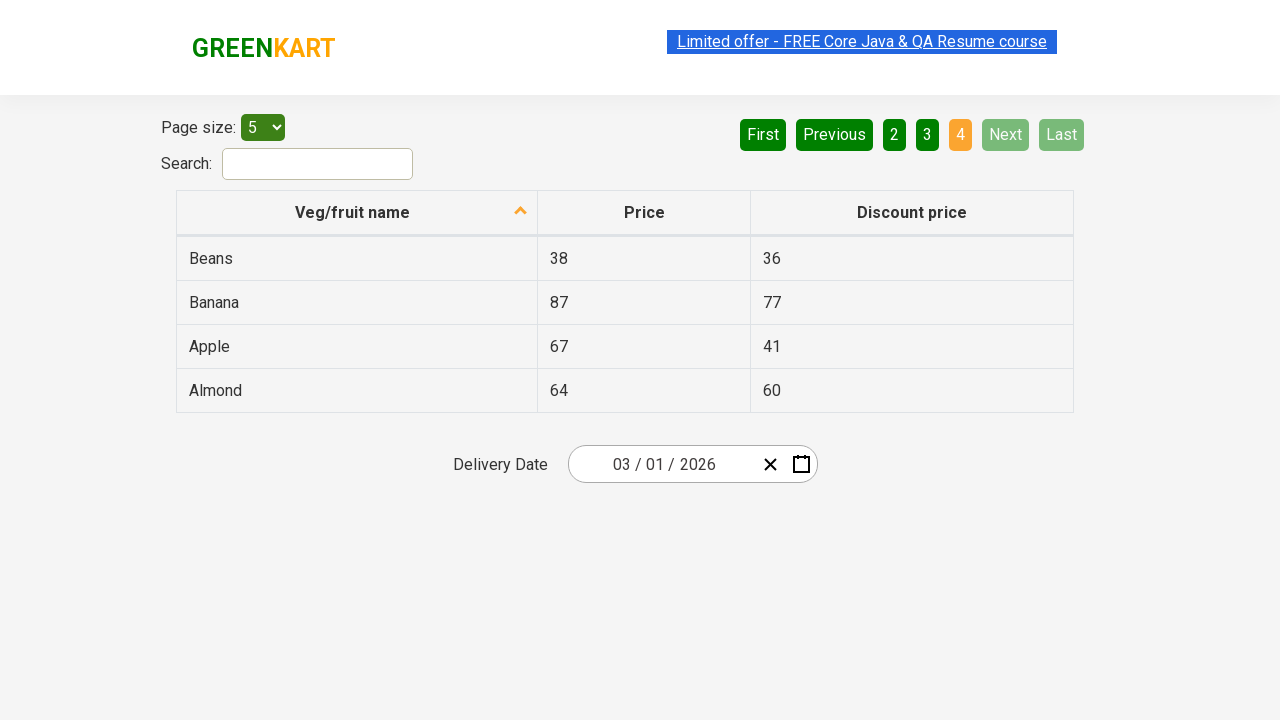

Found 'Banana' in table and clicked on the row at (357, 302) on xpath=//tr/td[contains(text(),'Banana')]
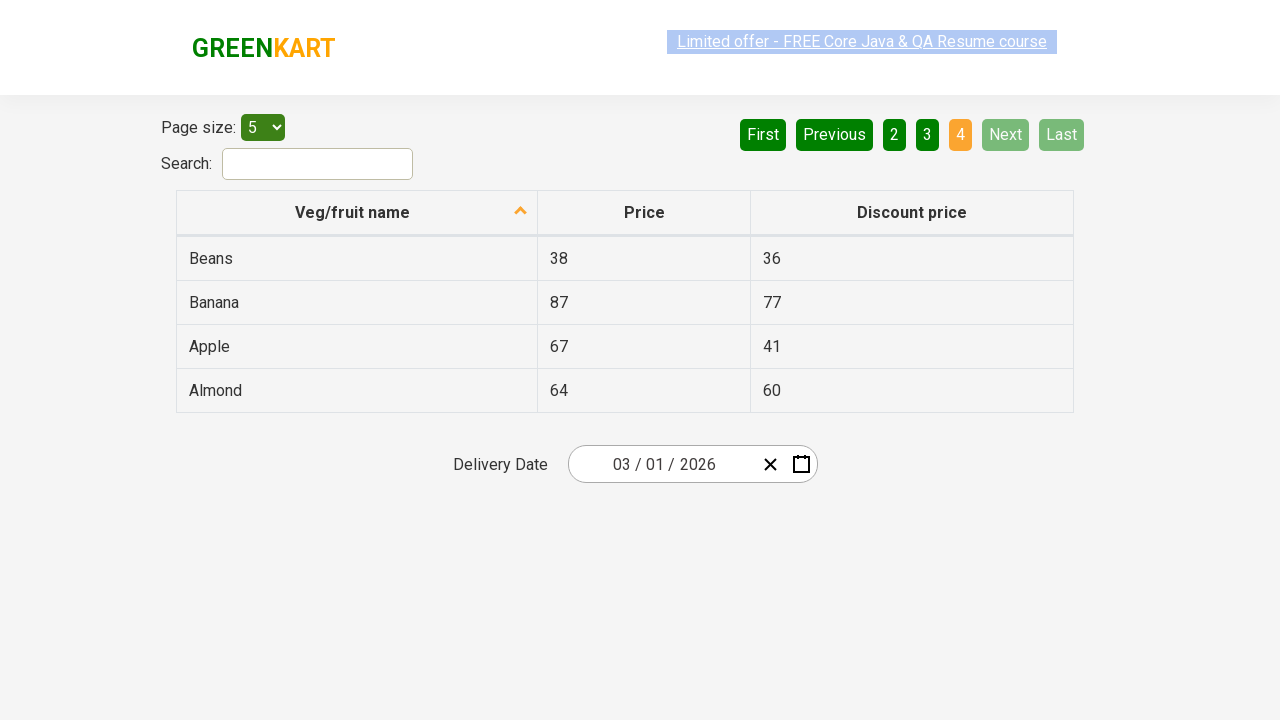

Assertion passed - 'Banana' was successfully found in the paginated table
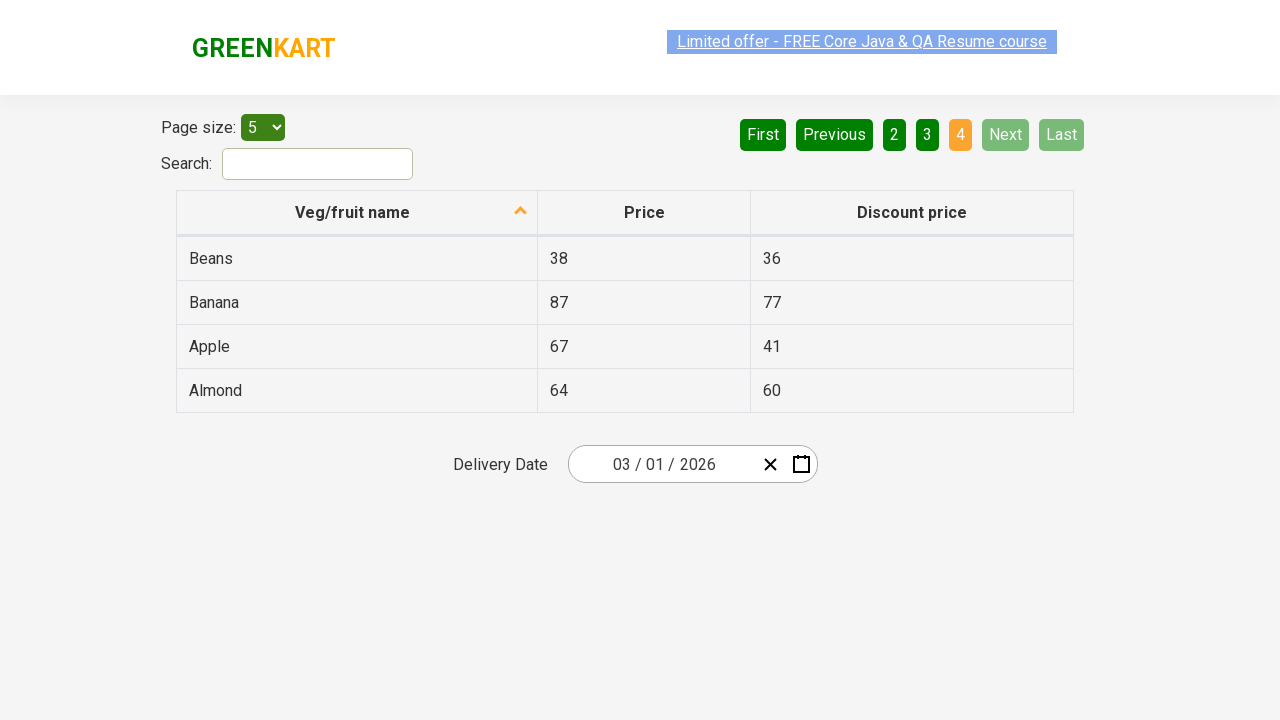

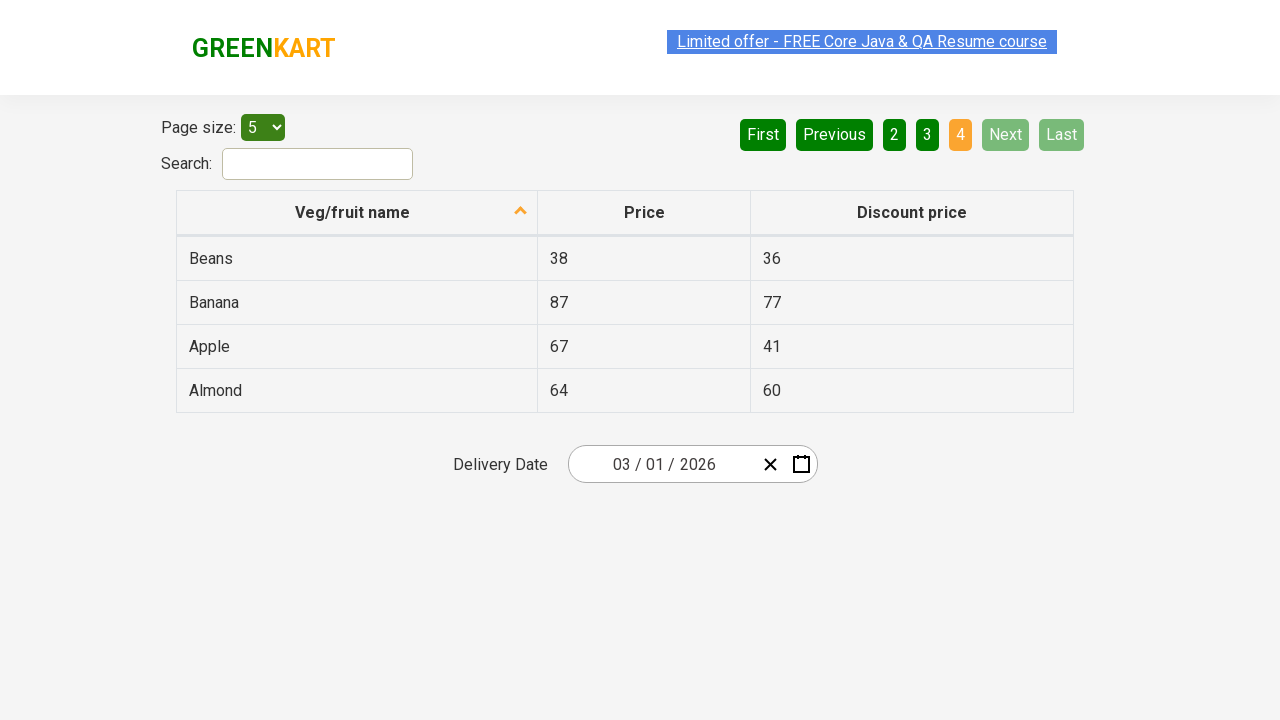